Tests accepting a browser alert dialog and then solving a math captcha

Starting URL: http://suninjuly.github.io/alert_accept.html

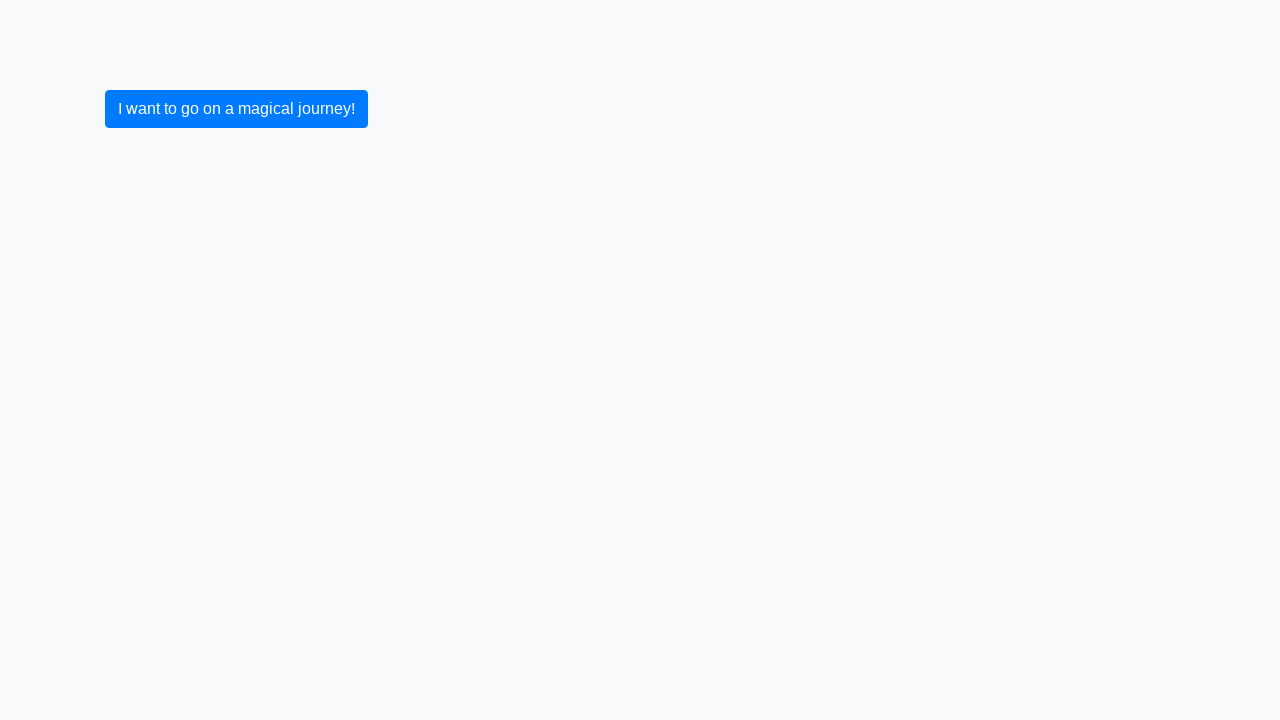

Set up dialog handler to accept browser alerts
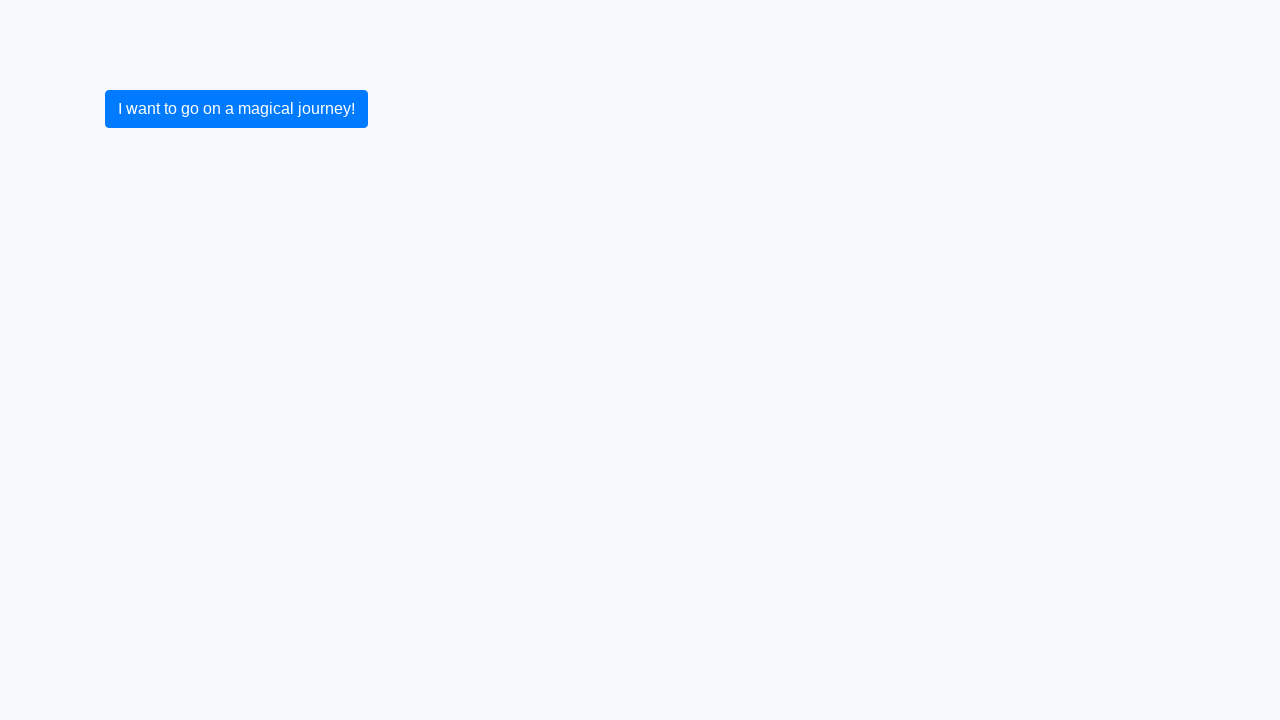

Clicked button to trigger alert dialog at (236, 109) on button.btn
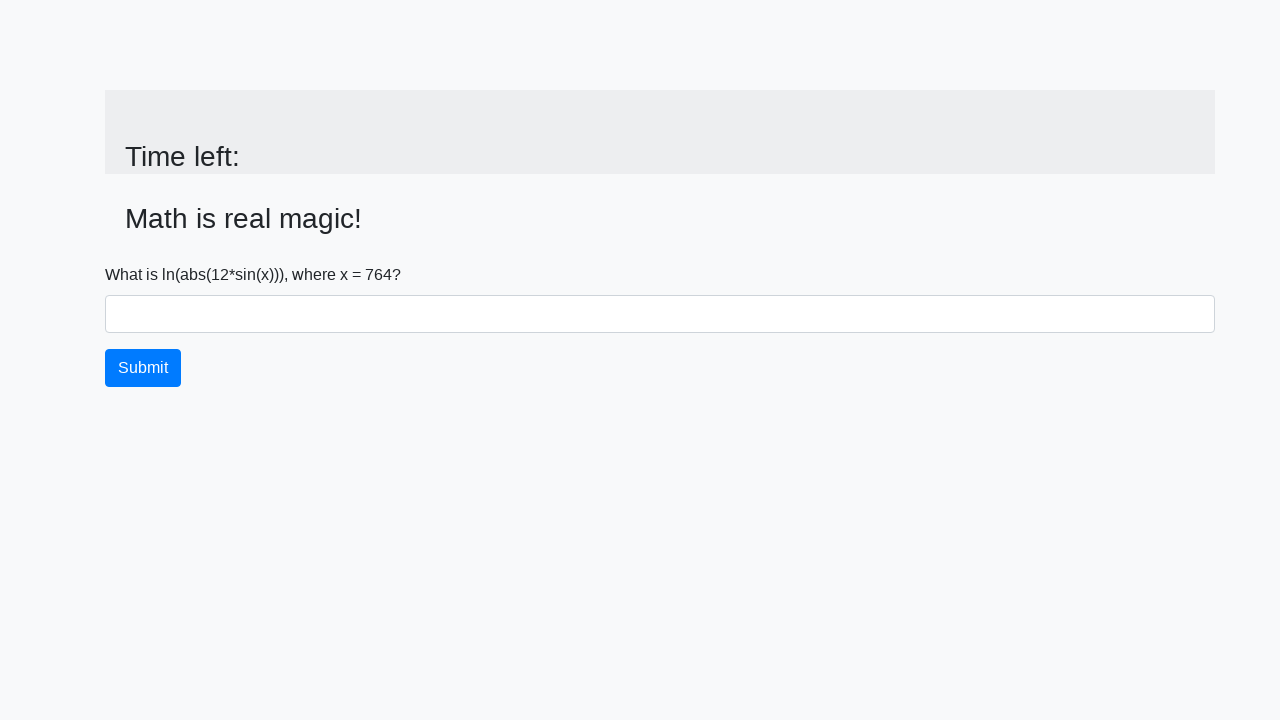

Alert was accepted and page loaded with input value
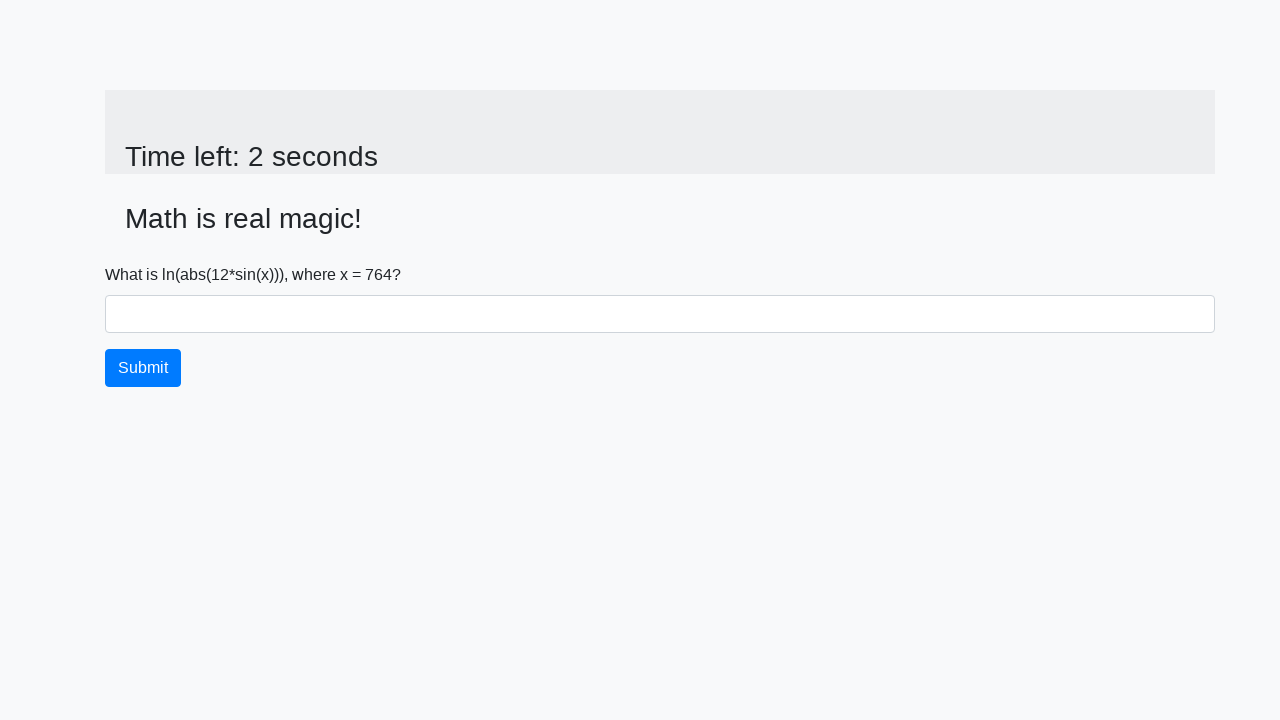

Retrieved x value from input field: 764
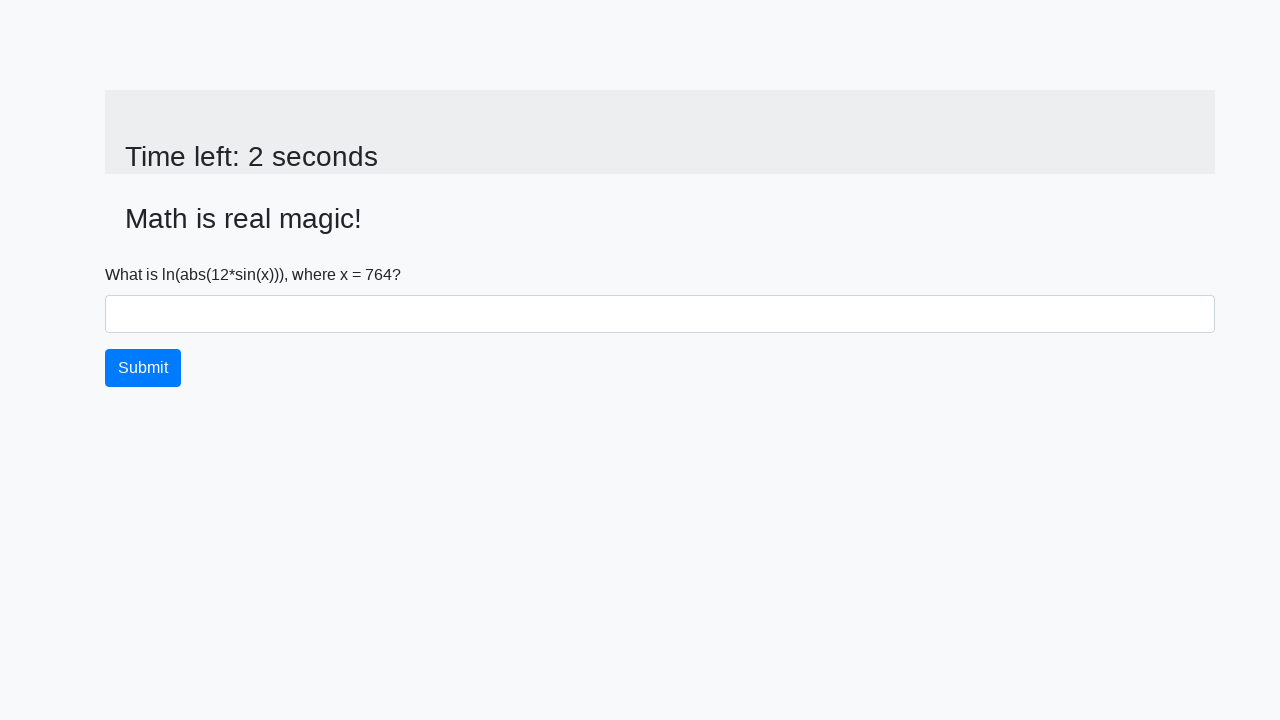

Calculated math captcha answer: 1.9030128702167166
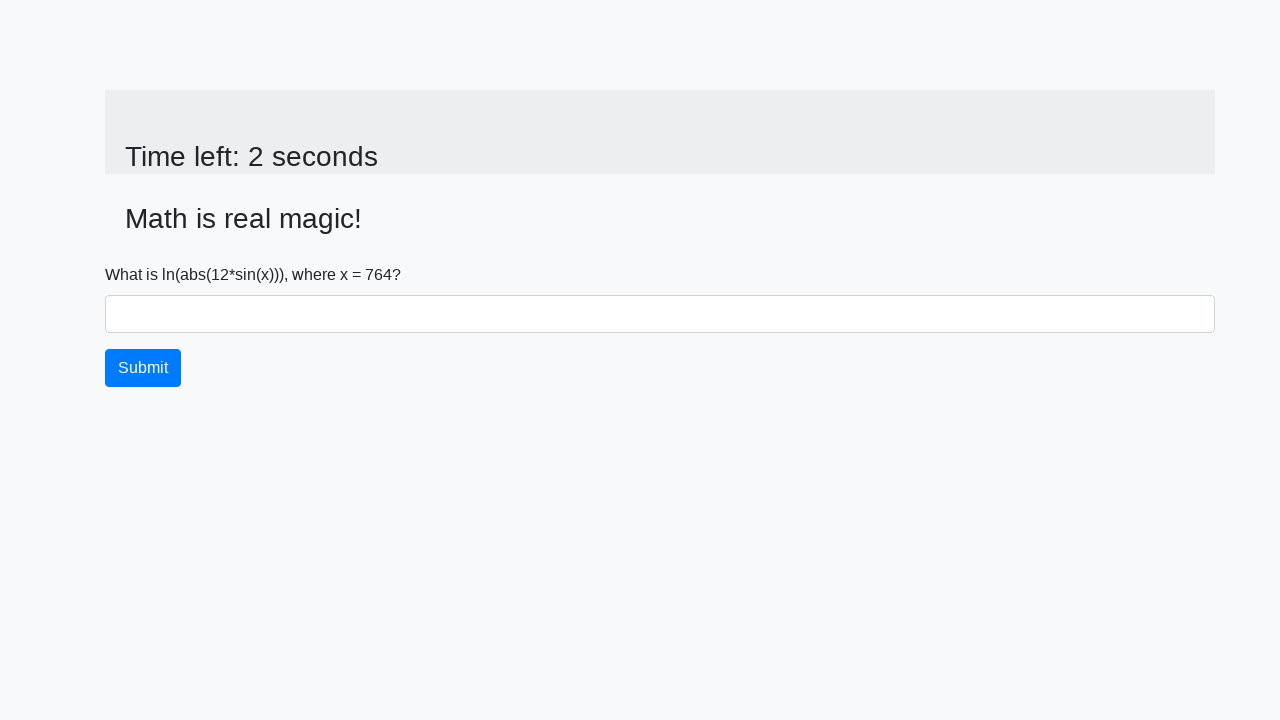

Filled answer field with calculated result on #answer
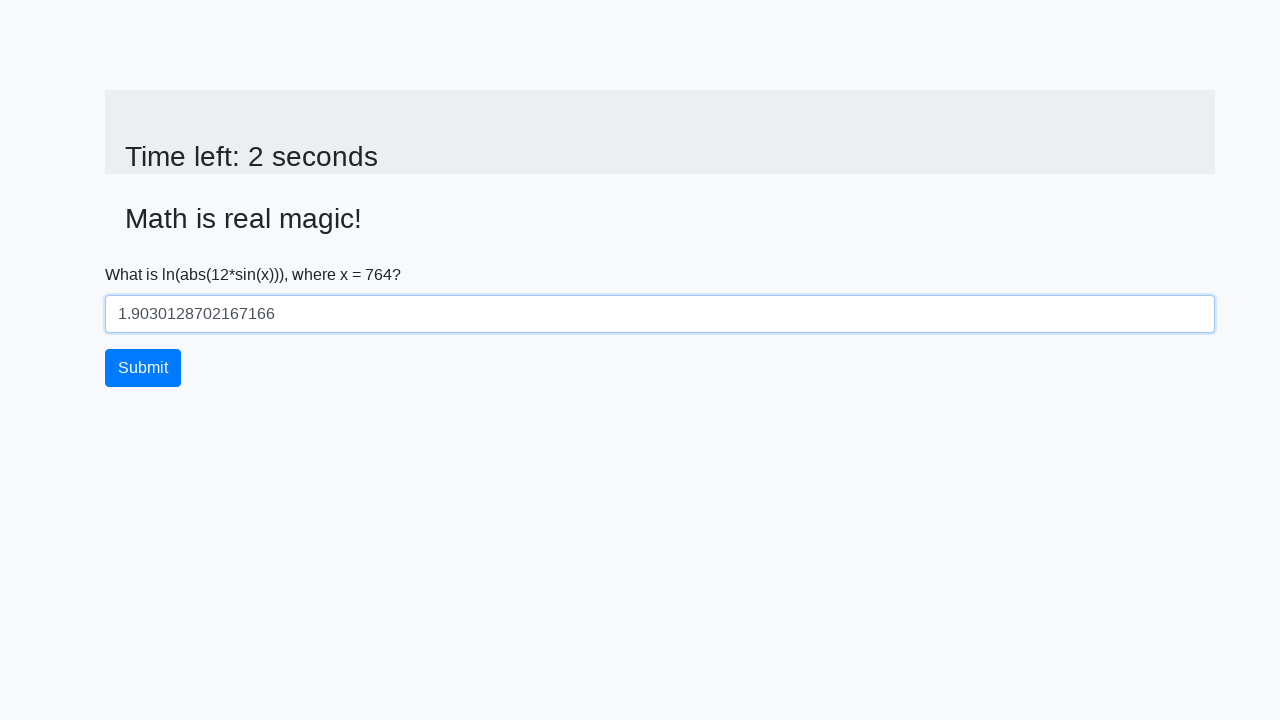

Clicked submit button to complete the test at (143, 368) on button.btn
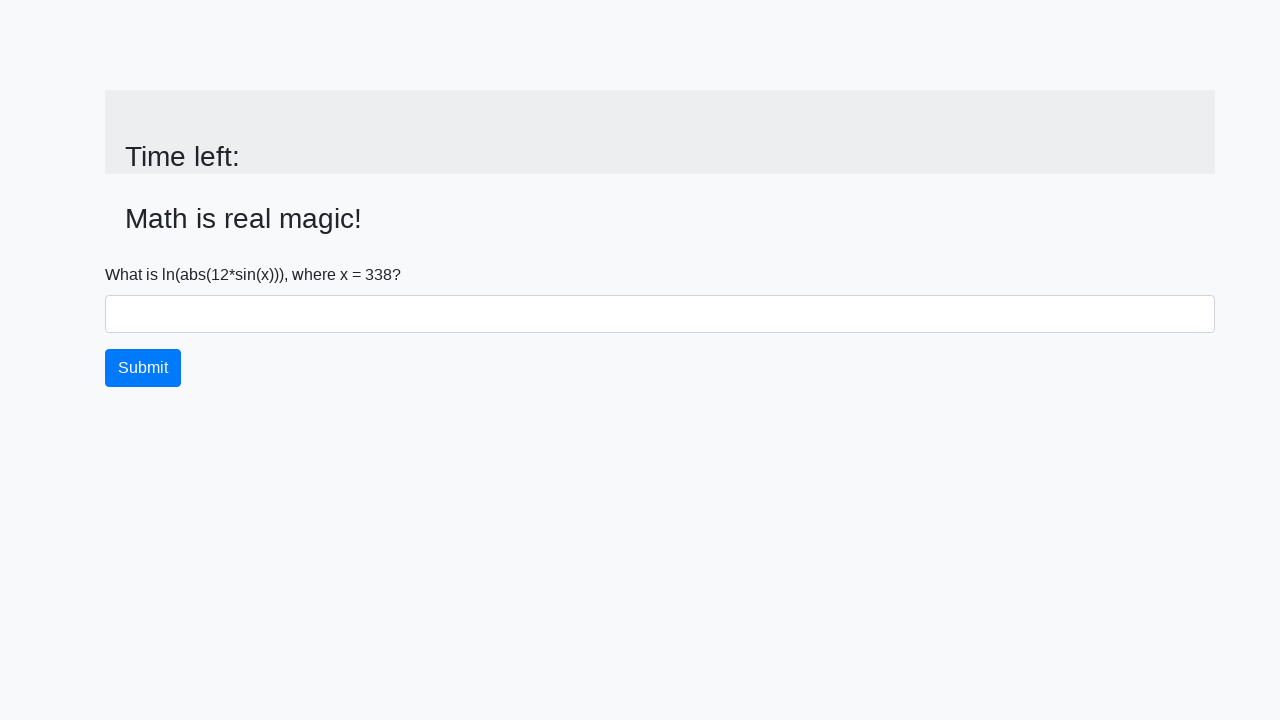

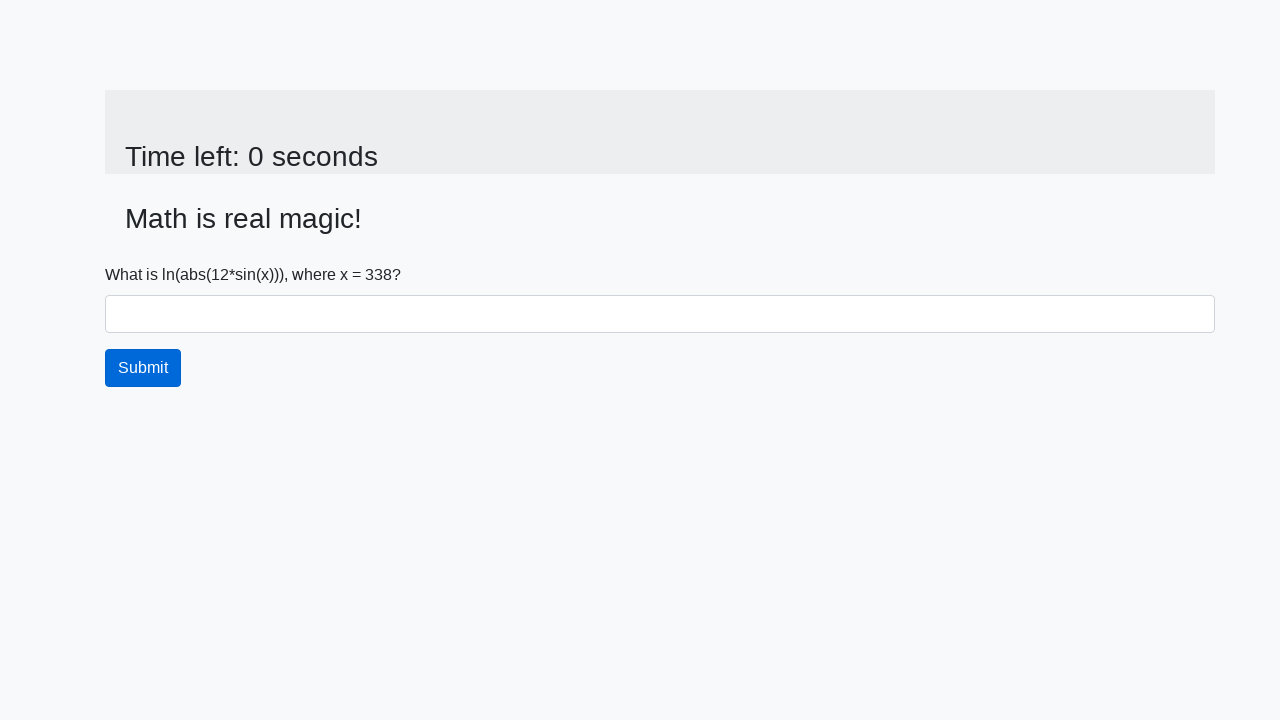